Tests that entering a single letter 'a' shows 1 character count

Starting URL: https://wordcounter.net/

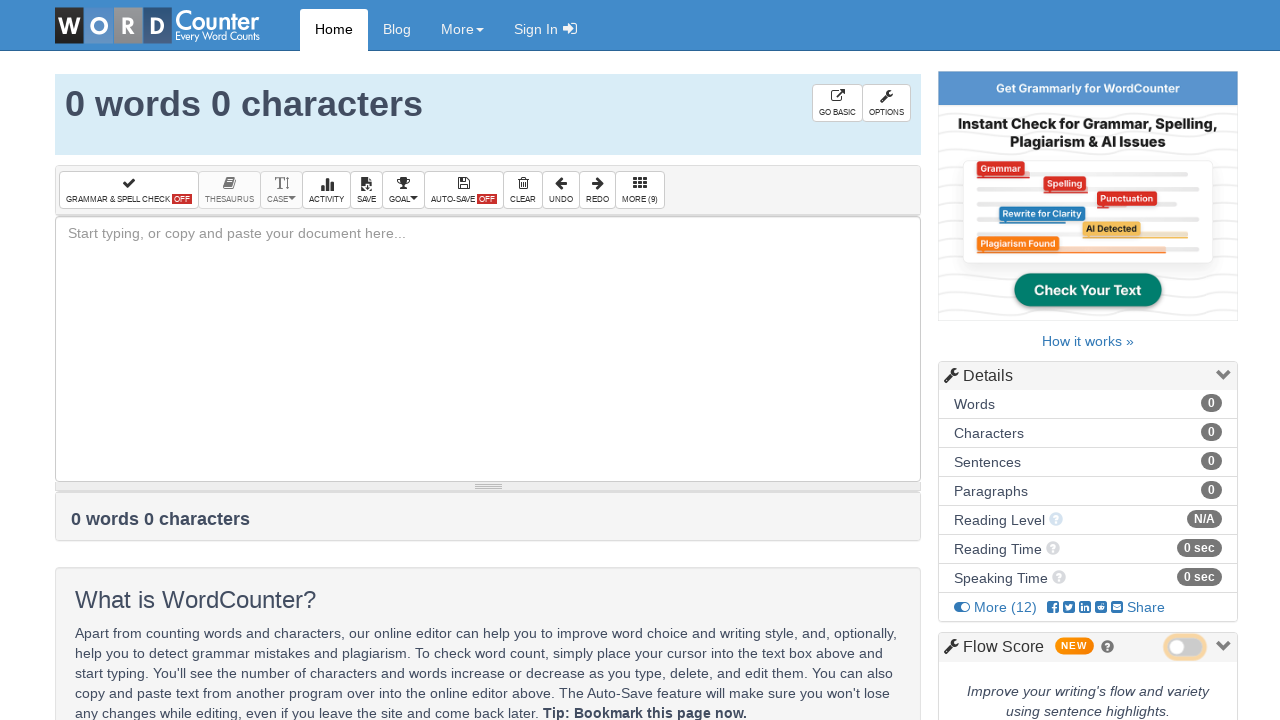

Filled text field with single letter 'a' on #box
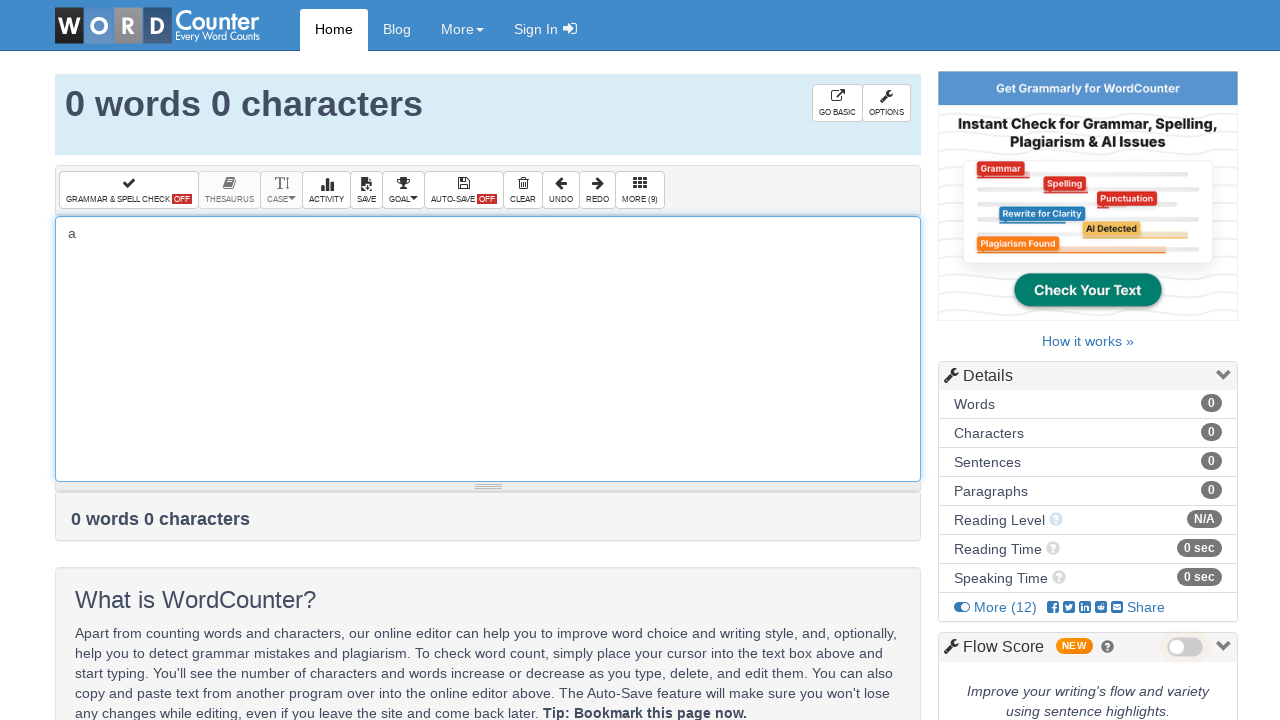

Character count element loaded
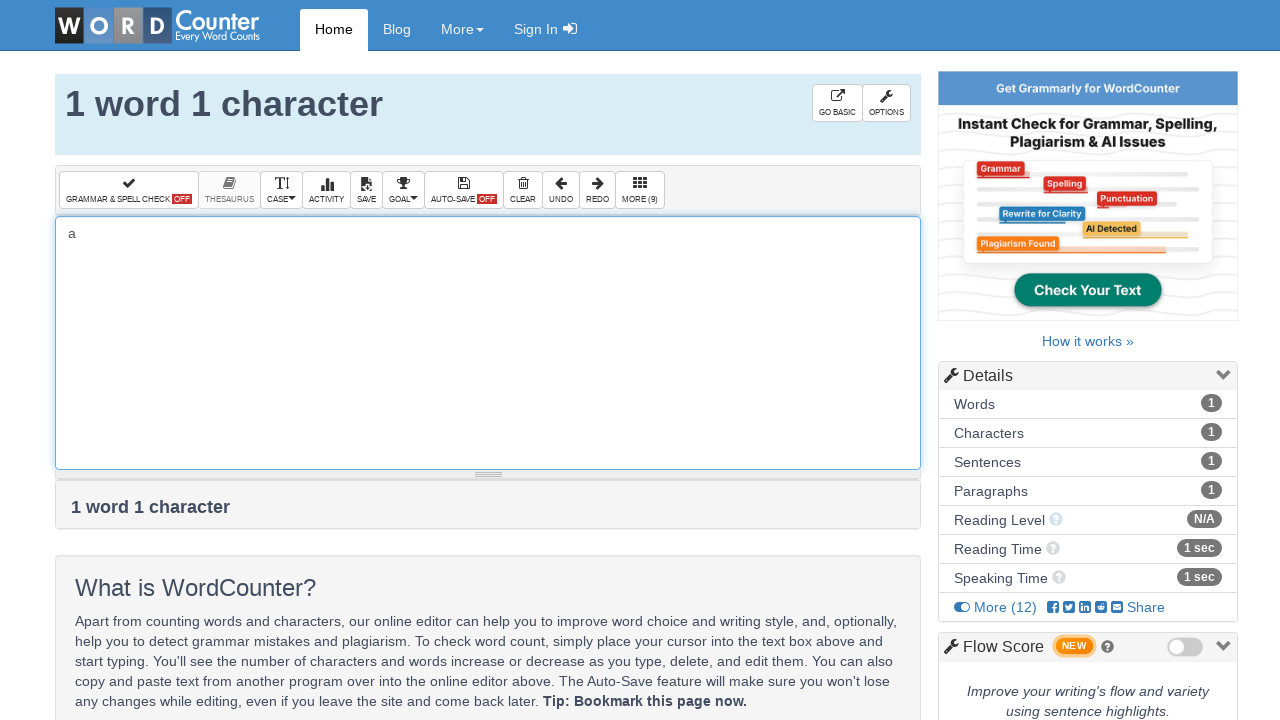

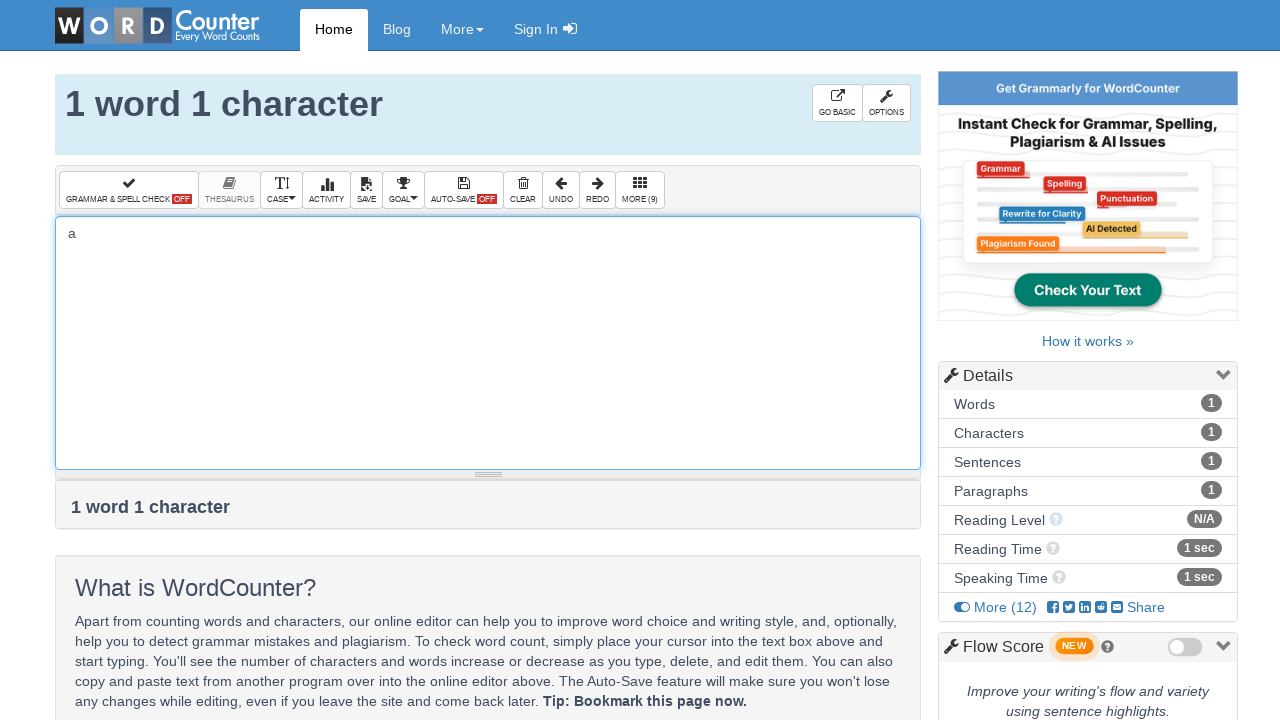